Tests JavaScript prompt functionality on W3Schools by switching to an iframe, clicking the "Try it" button, entering a name in the prompt dialog, accepting it, and verifying the result message is displayed.

Starting URL: https://www.w3schools.com/js/tryit.asp?filename=tryjs_prompt

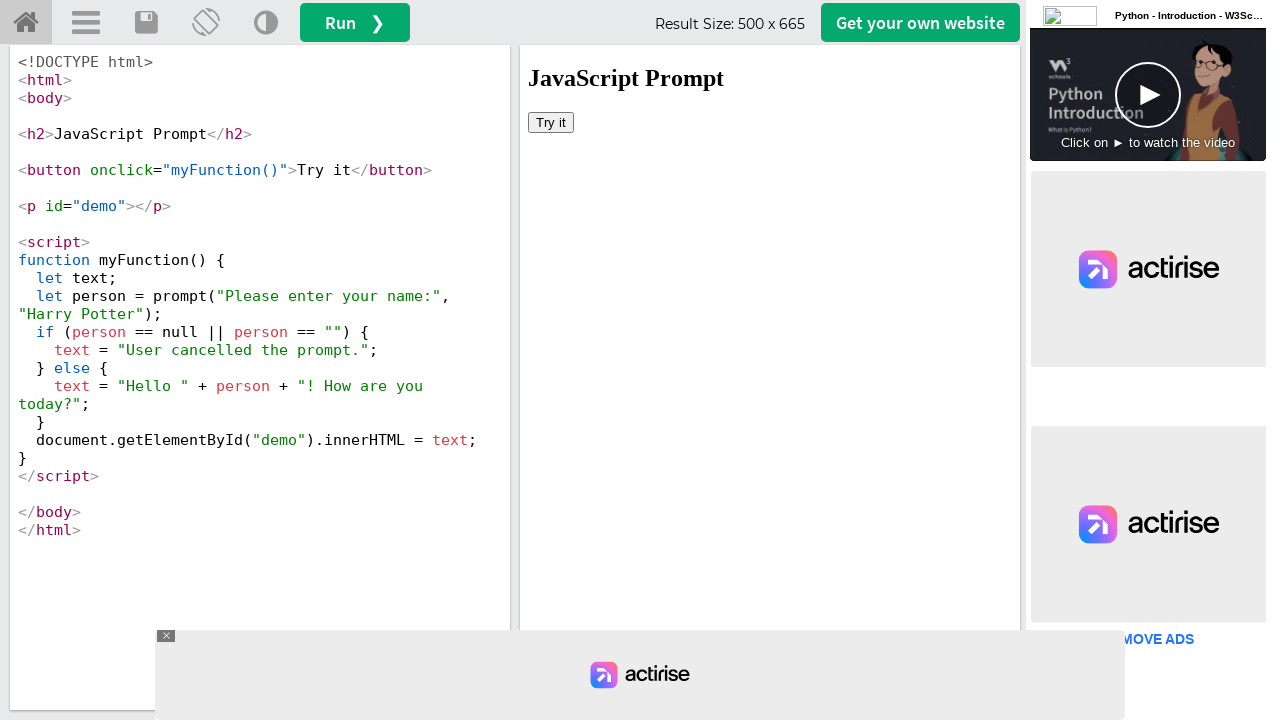

Located iframe#iframeResult containing the demo
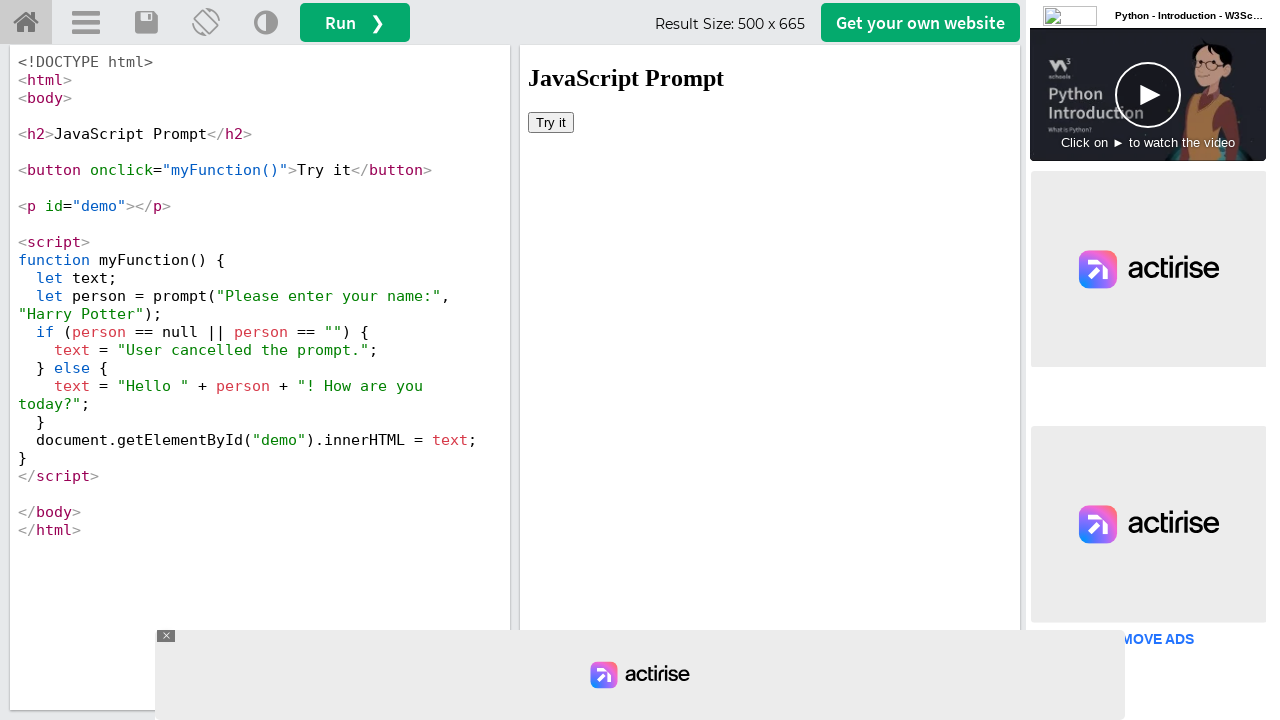

Clicked 'Try it' button inside iframe at (551, 122) on iframe#iframeResult >> internal:control=enter-frame >> xpath=//button[text()='Tr
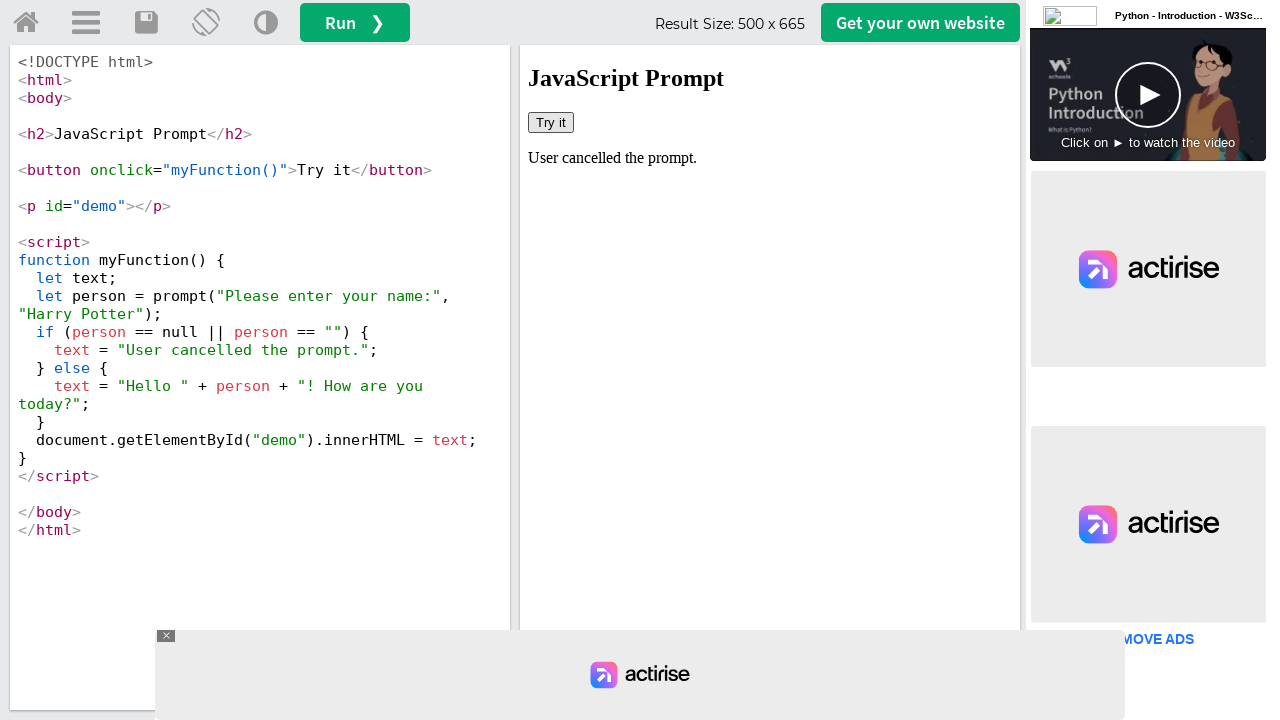

Set up dialog handler to accept prompt with 'roshan'
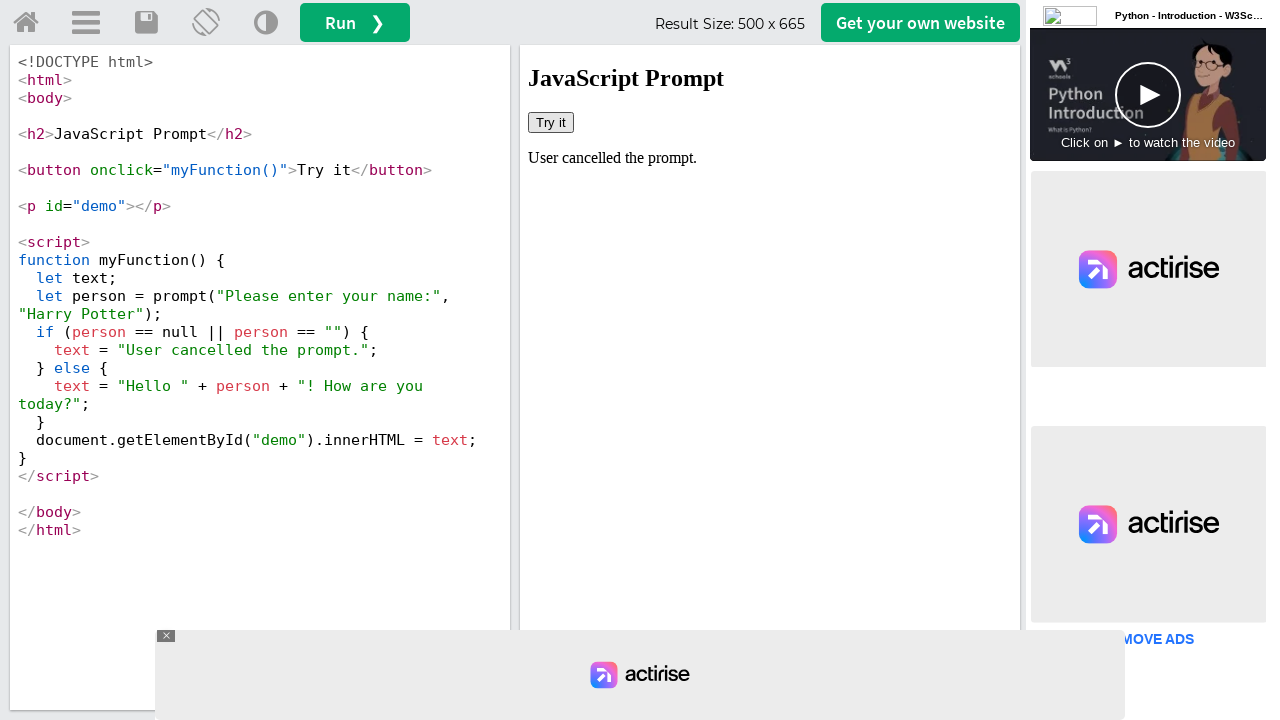

Re-clicked 'Try it' button to trigger prompt dialog at (551, 122) on iframe#iframeResult >> internal:control=enter-frame >> xpath=//button[text()='Tr
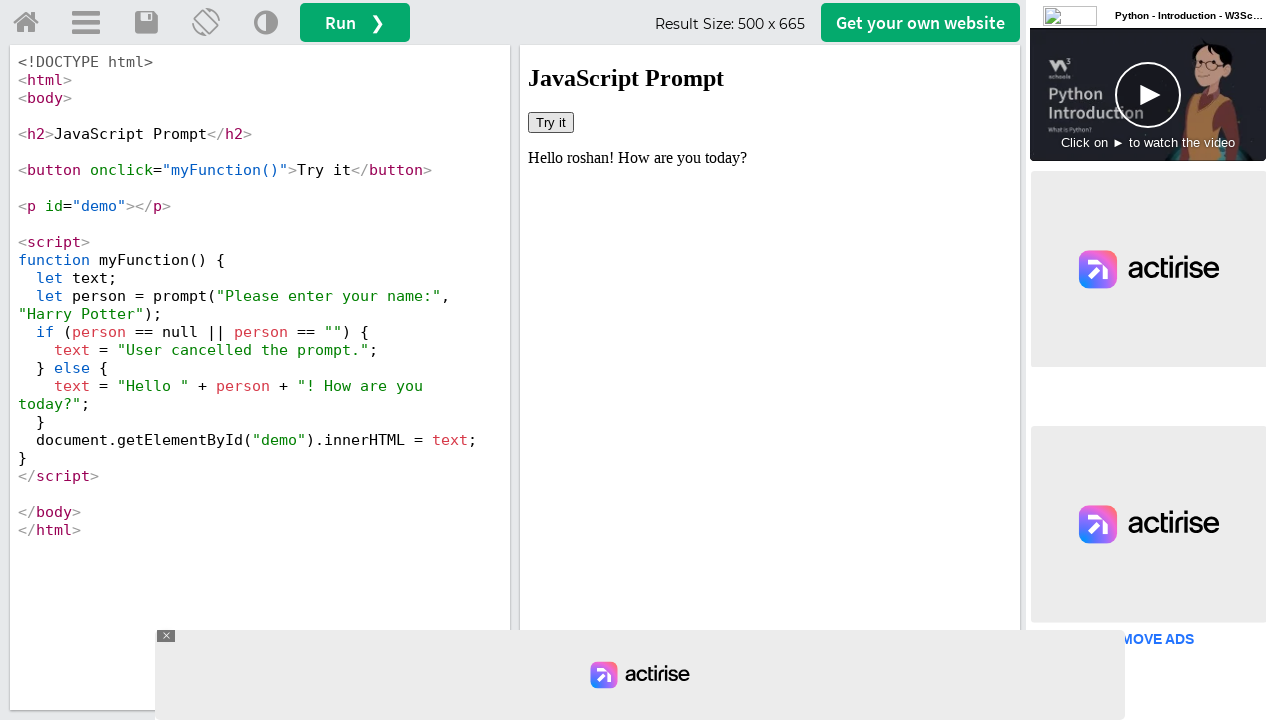

Verified result message is displayed in #demo element
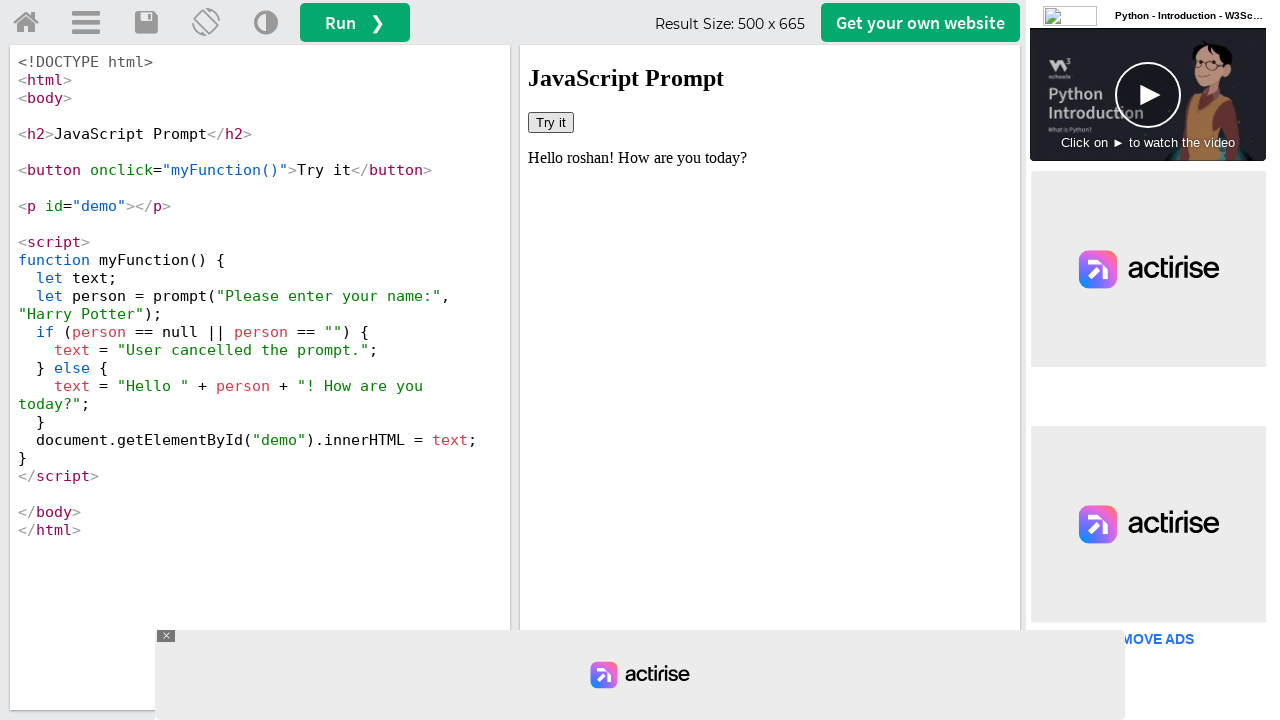

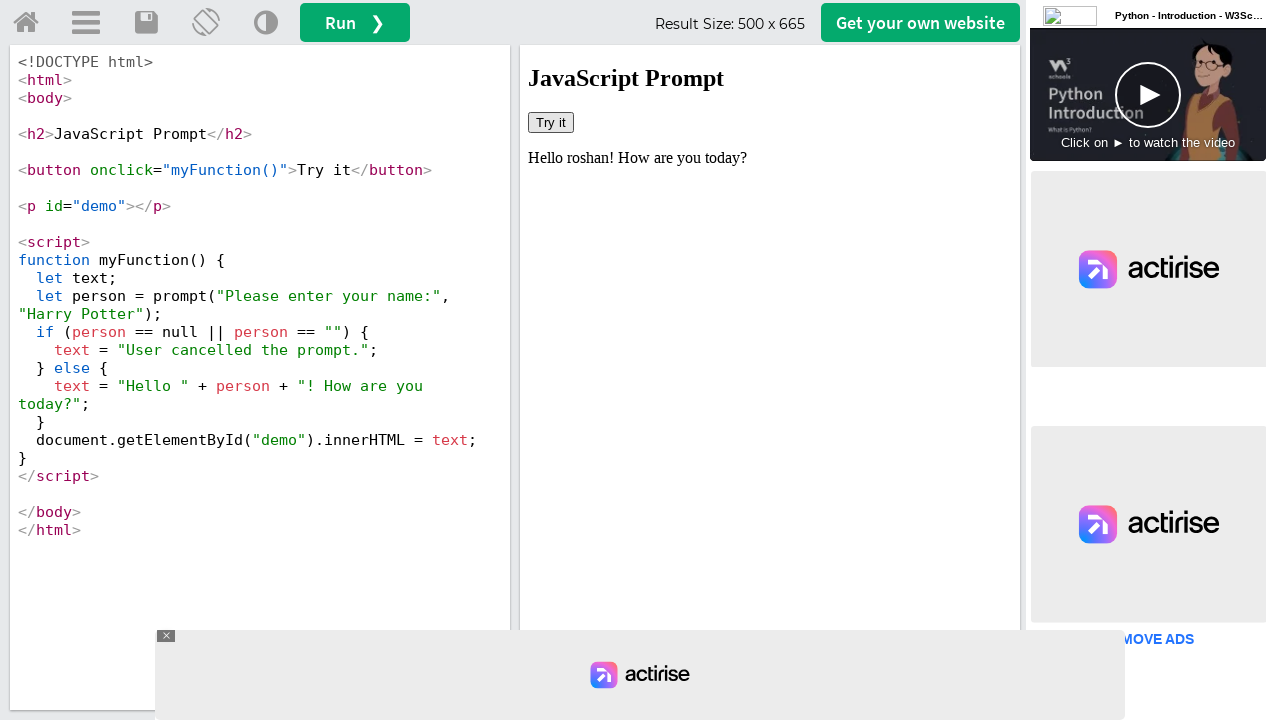